Navigates to a color game page and waits for the grid of color buttons to load

Starting URL: http://zzzscore.com/color

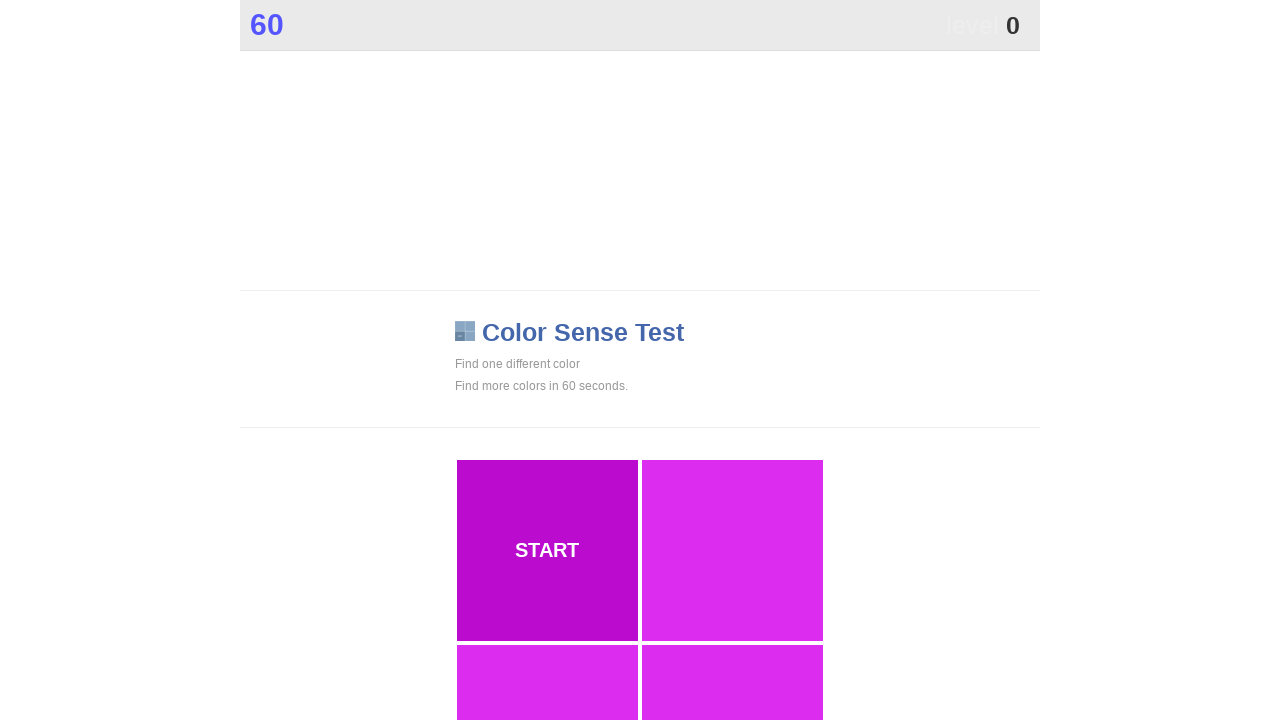

Navigated to color game page at http://zzzscore.com/color
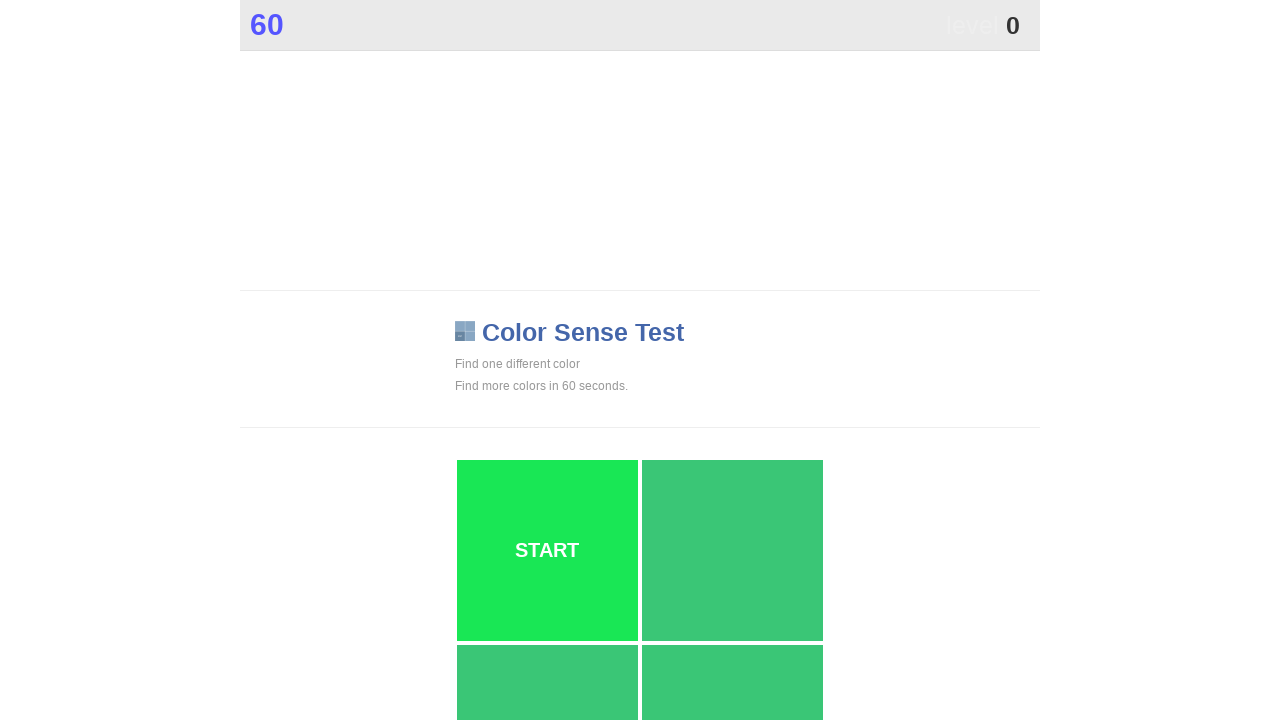

Color grid buttons loaded successfully
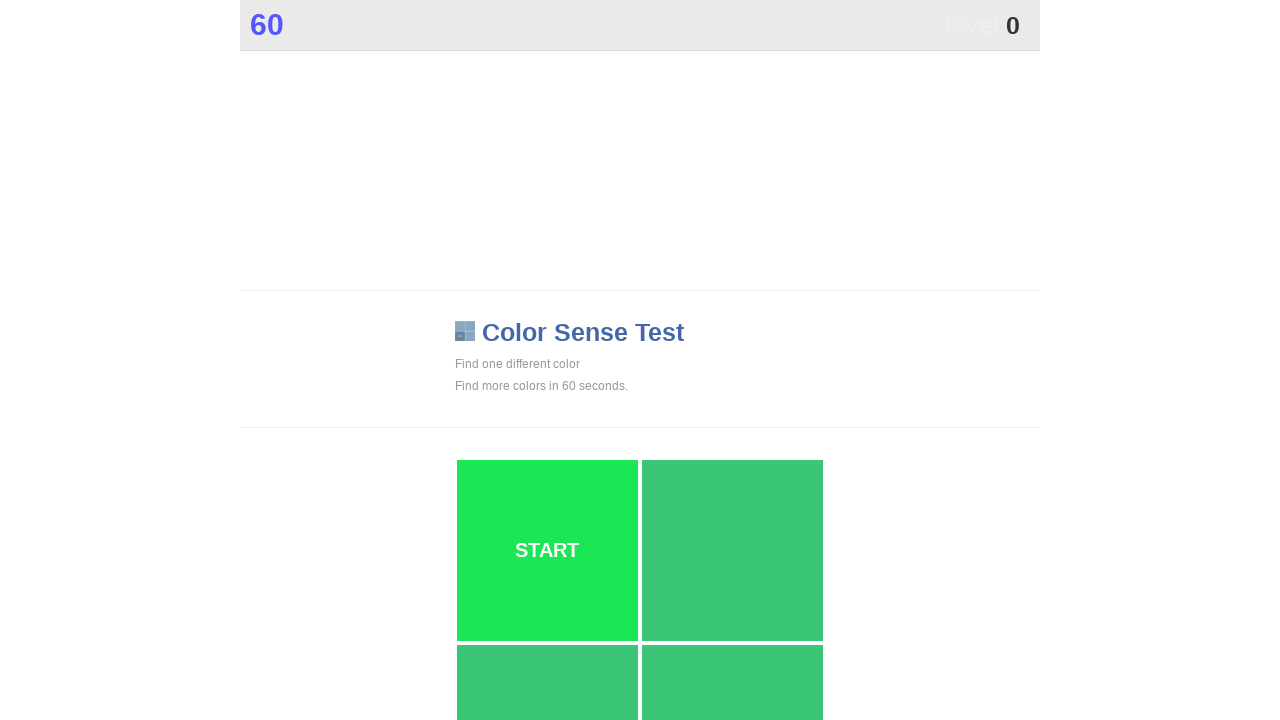

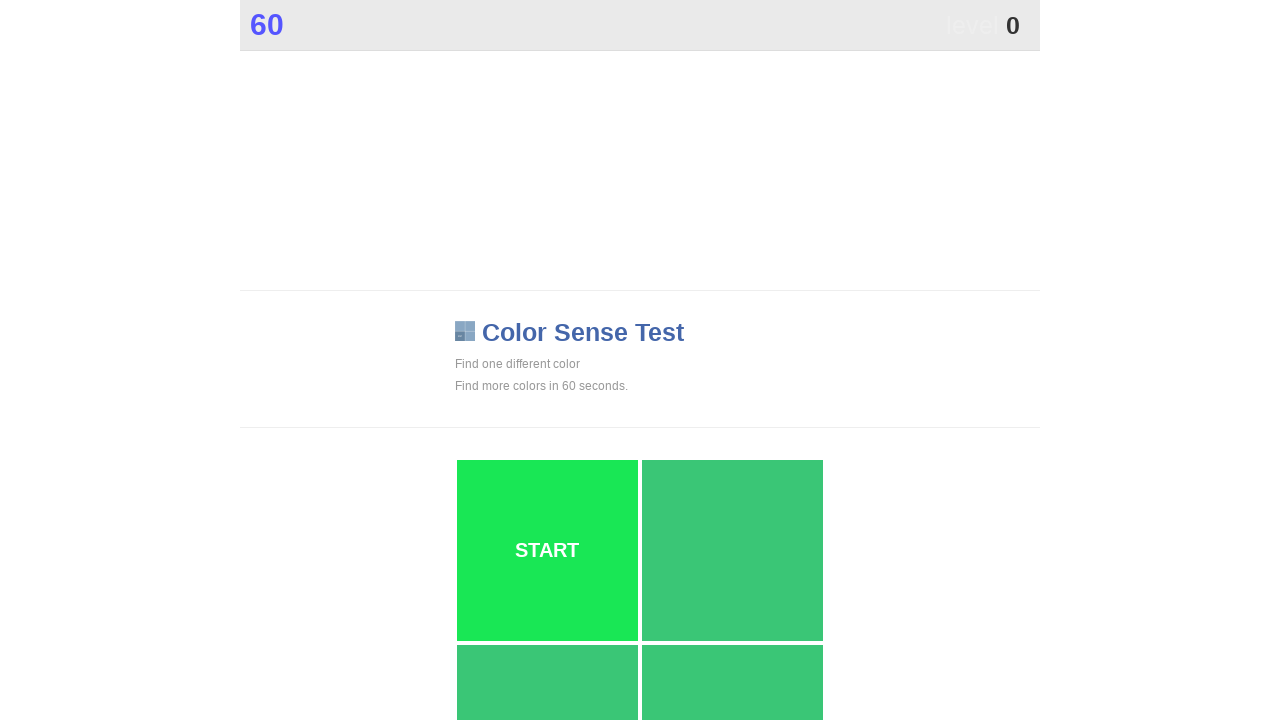